Tests table sort functionality by navigating to the table sort page and searching for a specific entry

Starting URL: https://www.lambdatest.com/selenium-playground/

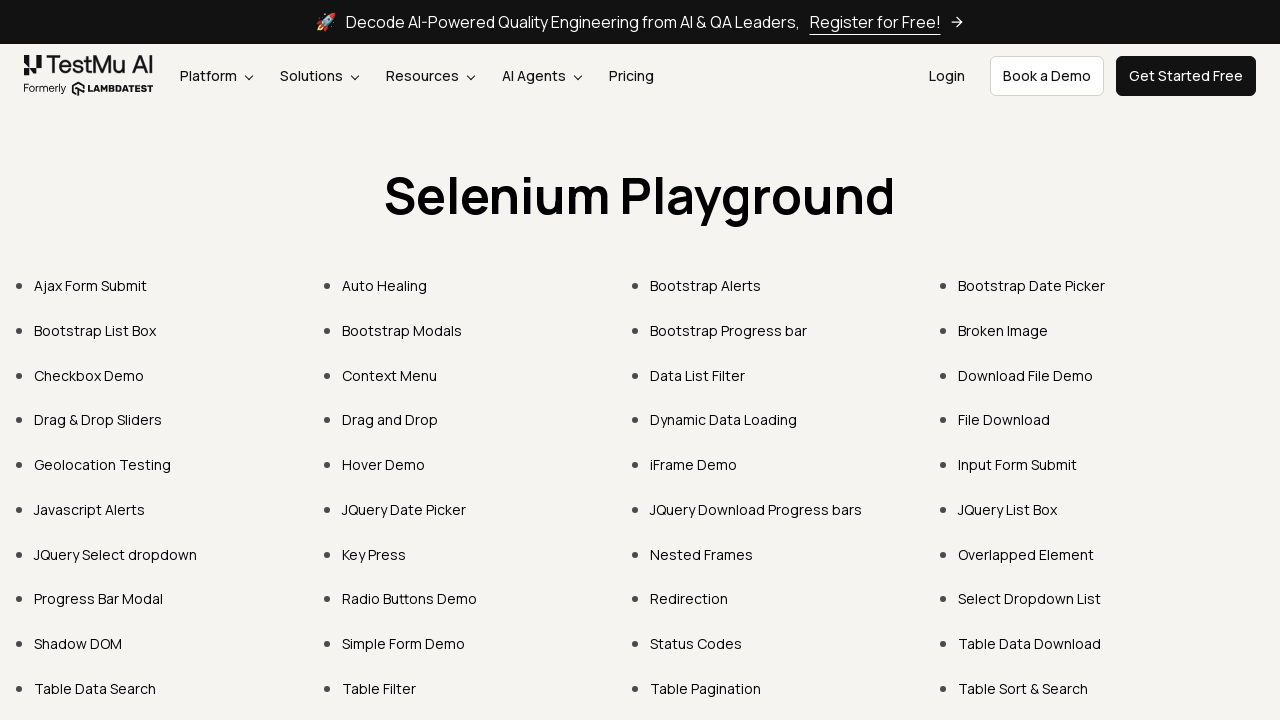

Clicked on table sort link to navigate to table sort page at (1023, 688) on a[href*='table-sort']
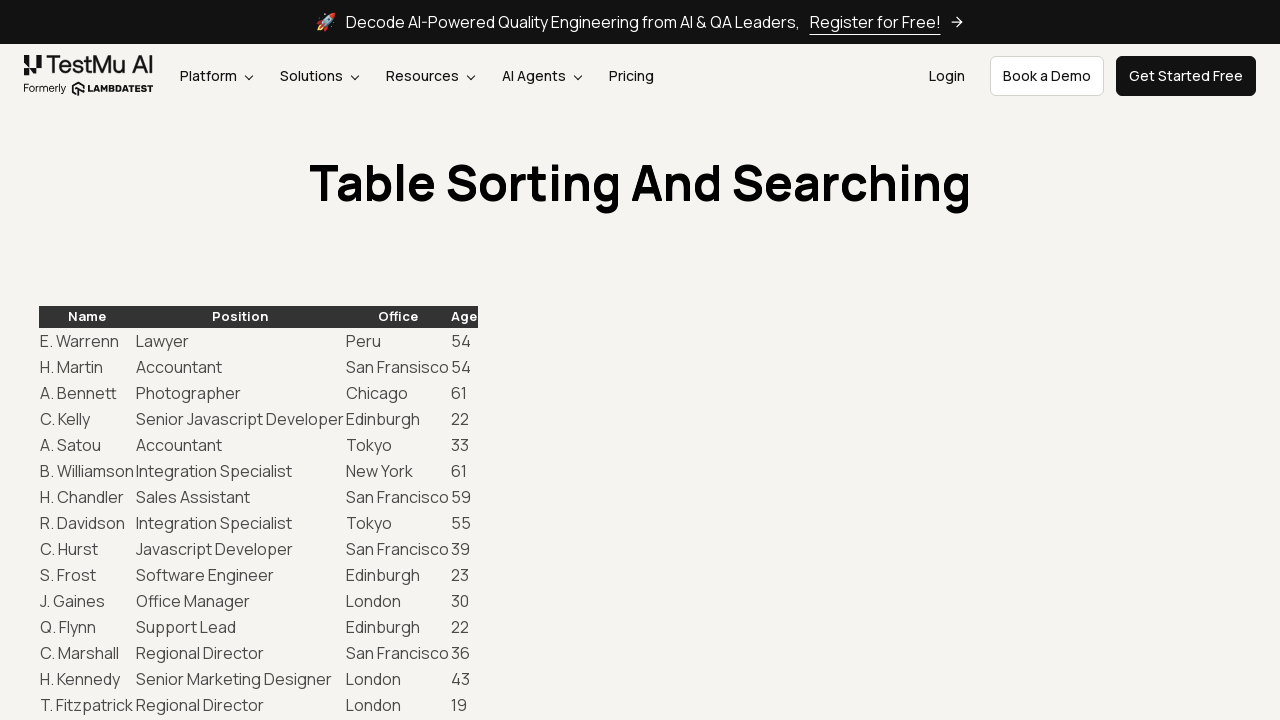

Filled search field with 'Greer' to search in table on div#example_filter input[type='search']
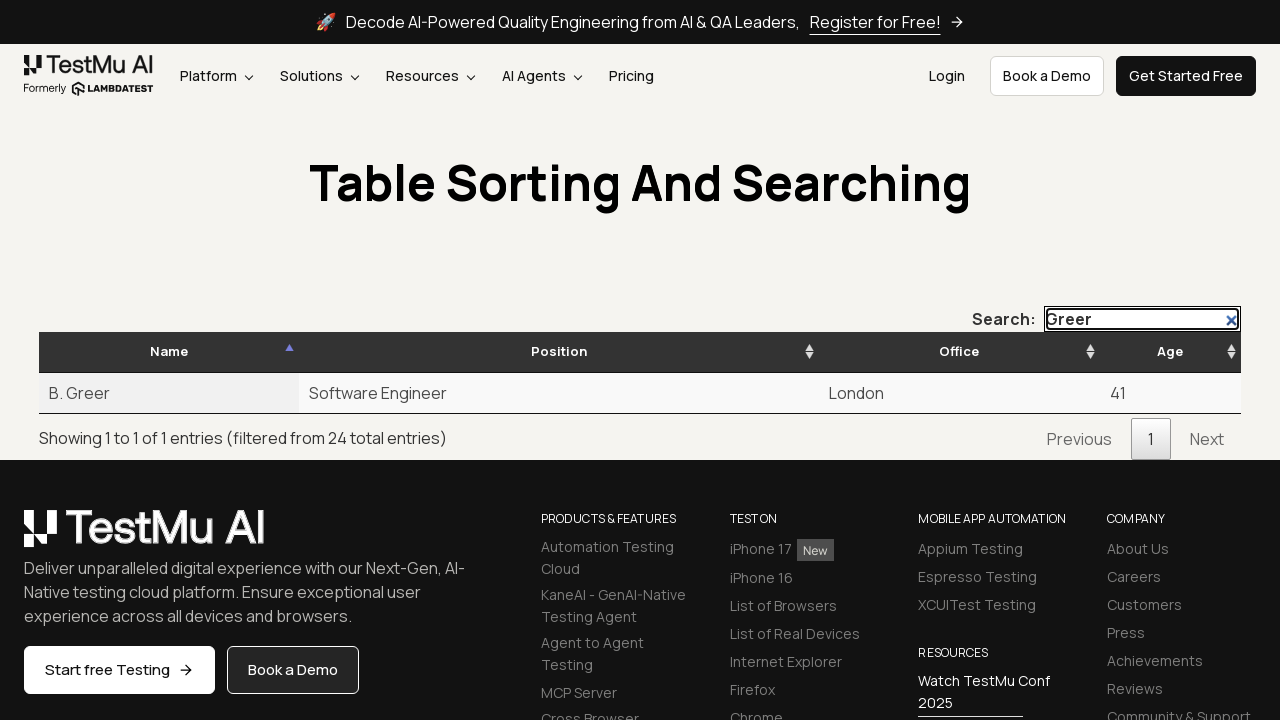

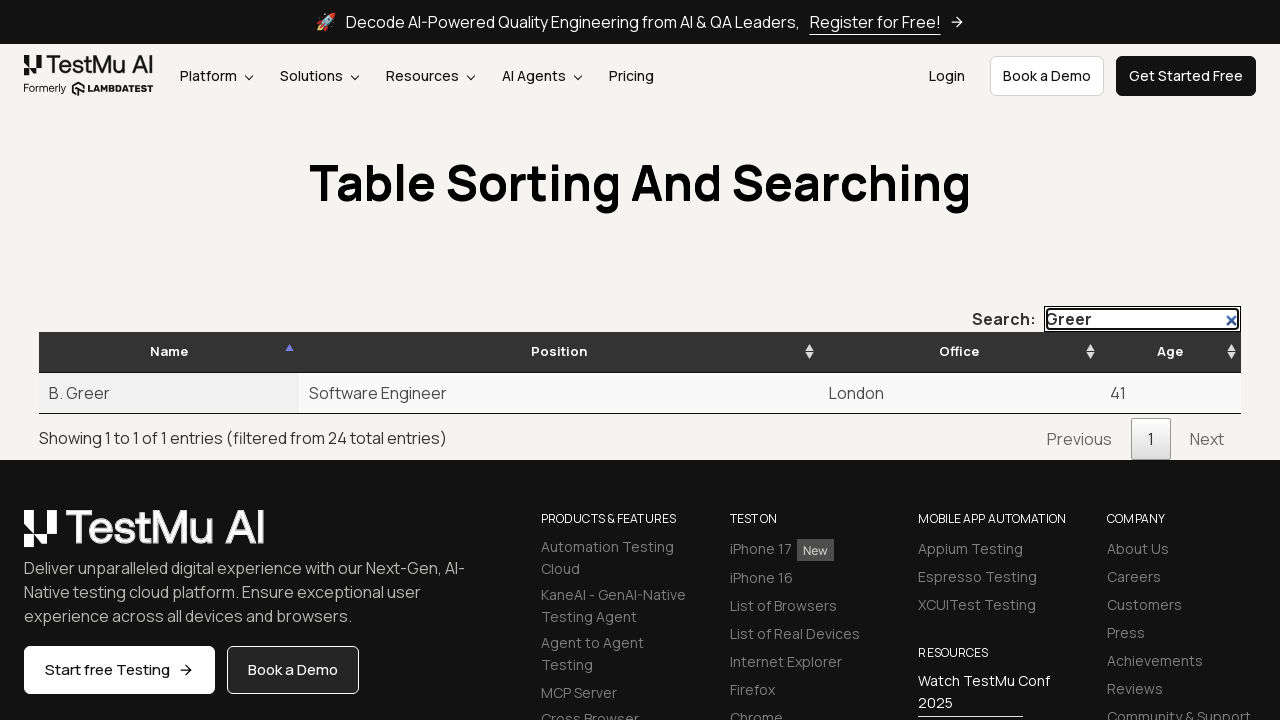